Navigates to the CORES Spanish energy statistics page and clicks on the gas imports Excel file download link to verify the download functionality is accessible.

Starting URL: https://www.cores.es/en/estadisticas

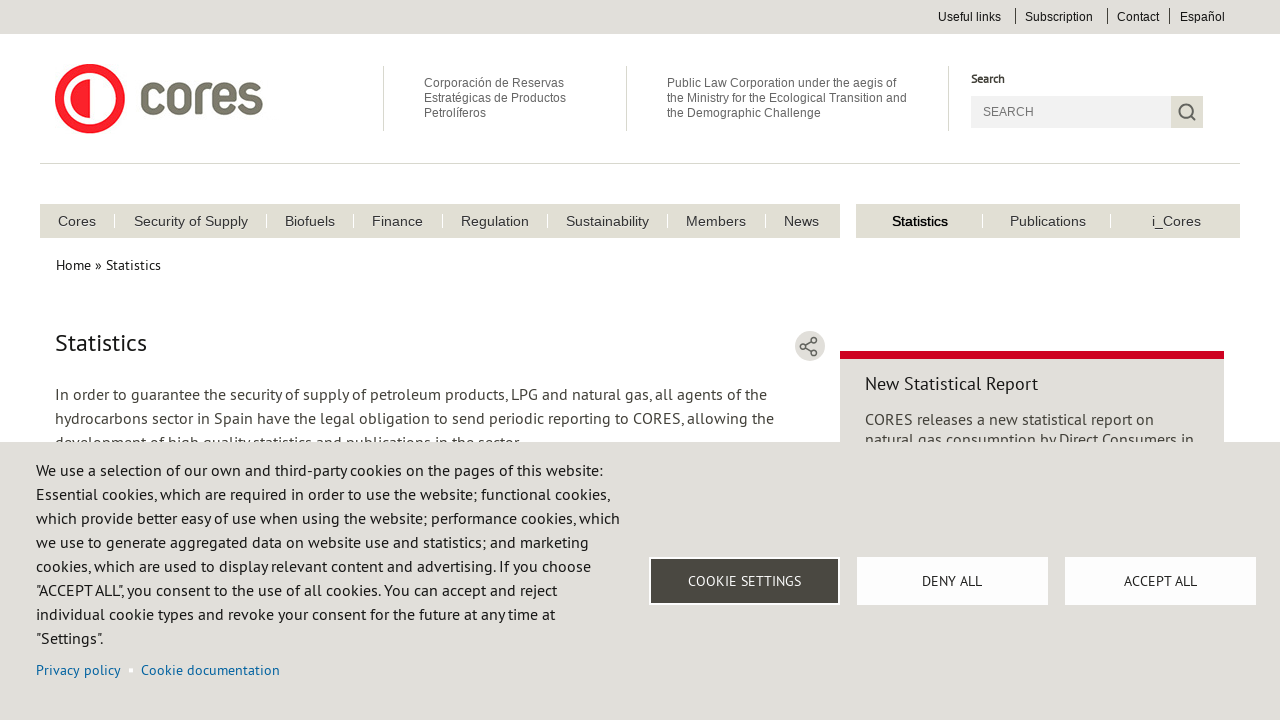

Waited for CORES Spanish energy statistics page to fully load
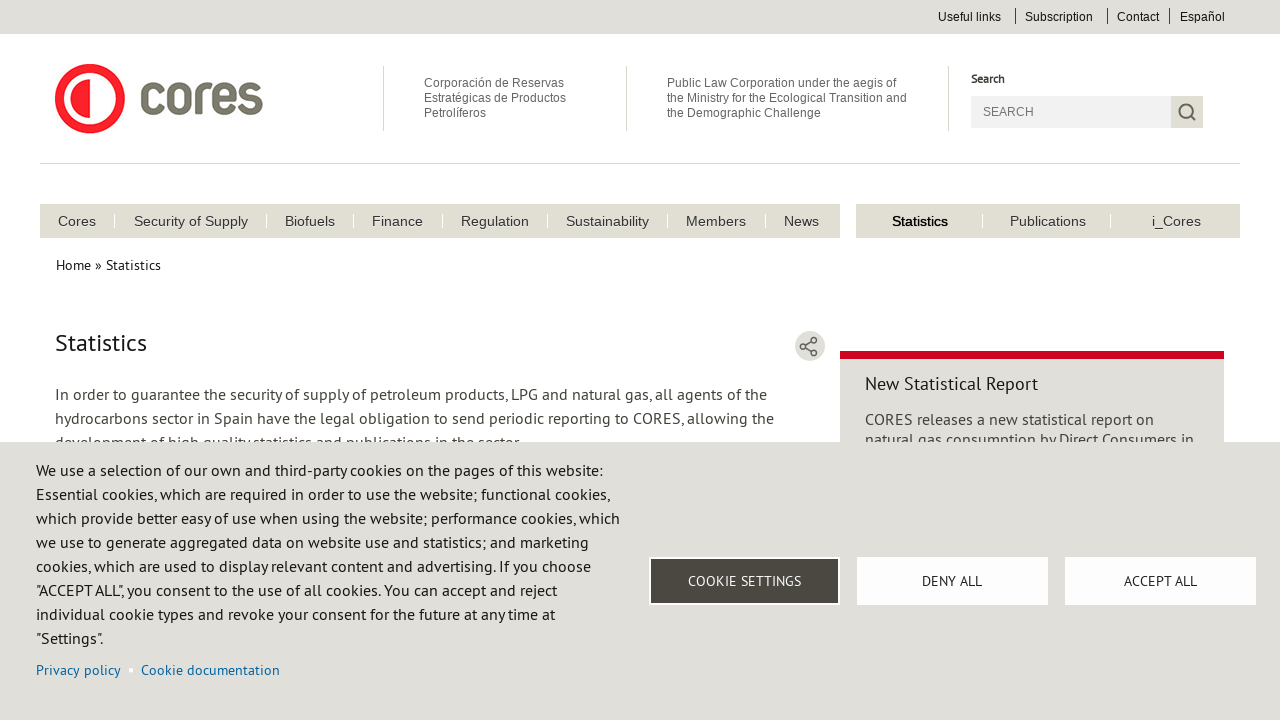

Clicked on gas imports Excel file download link at (726, 361) on a[title='gas-imports.xlsx']
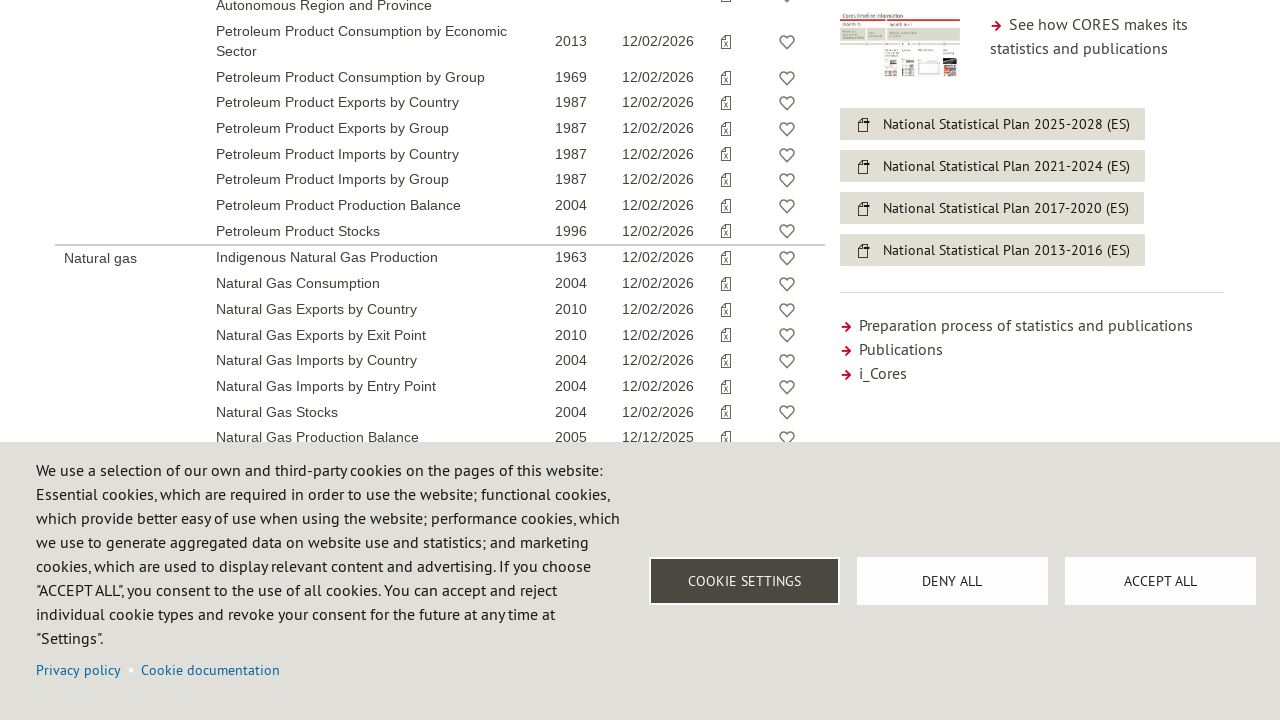

Waited 2 seconds for download to initiate
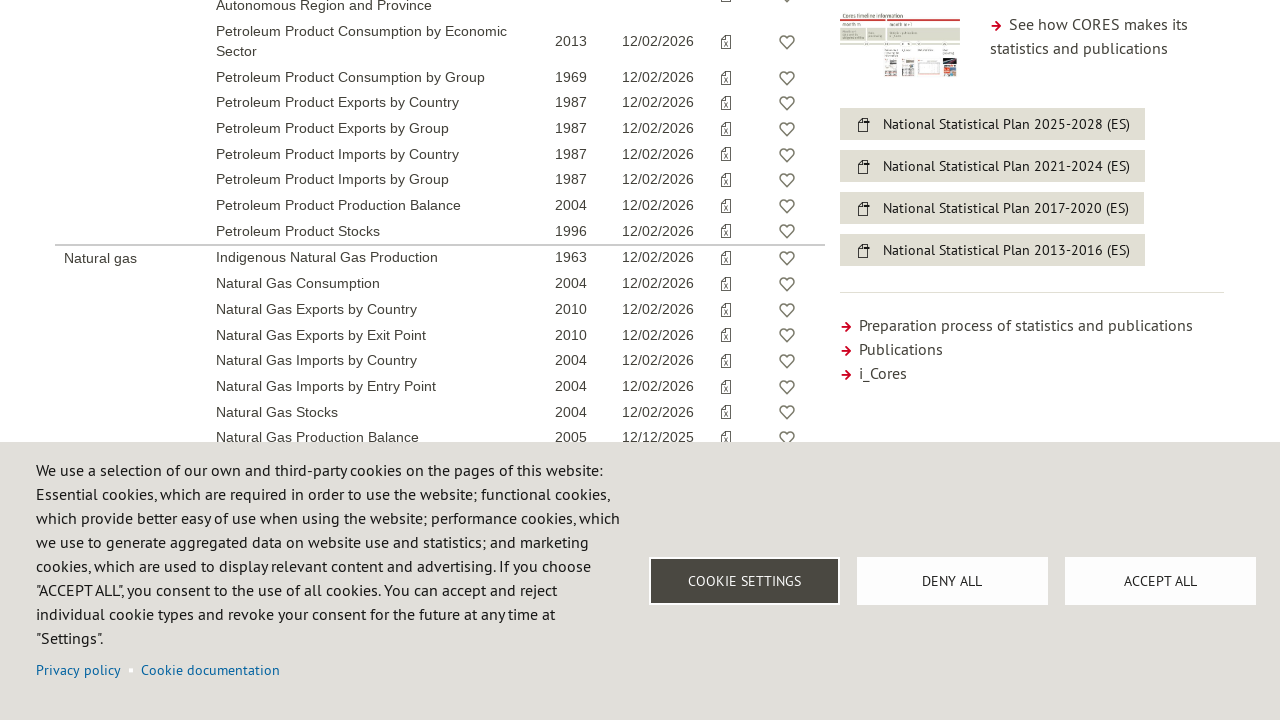

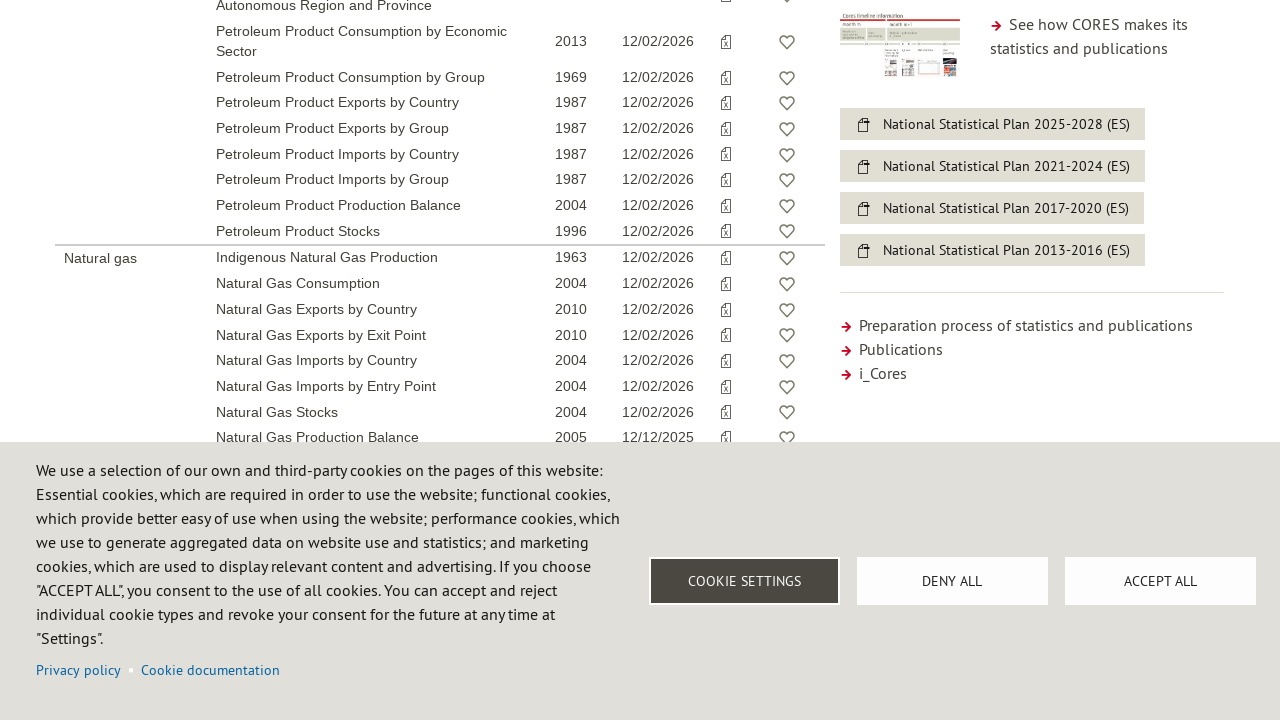